Tests JavaScript alert handling by clicking alert buttons and accepting dialogs

Starting URL: https://www.lambdatest.com/selenium-playground/javascript-alert-box-demo

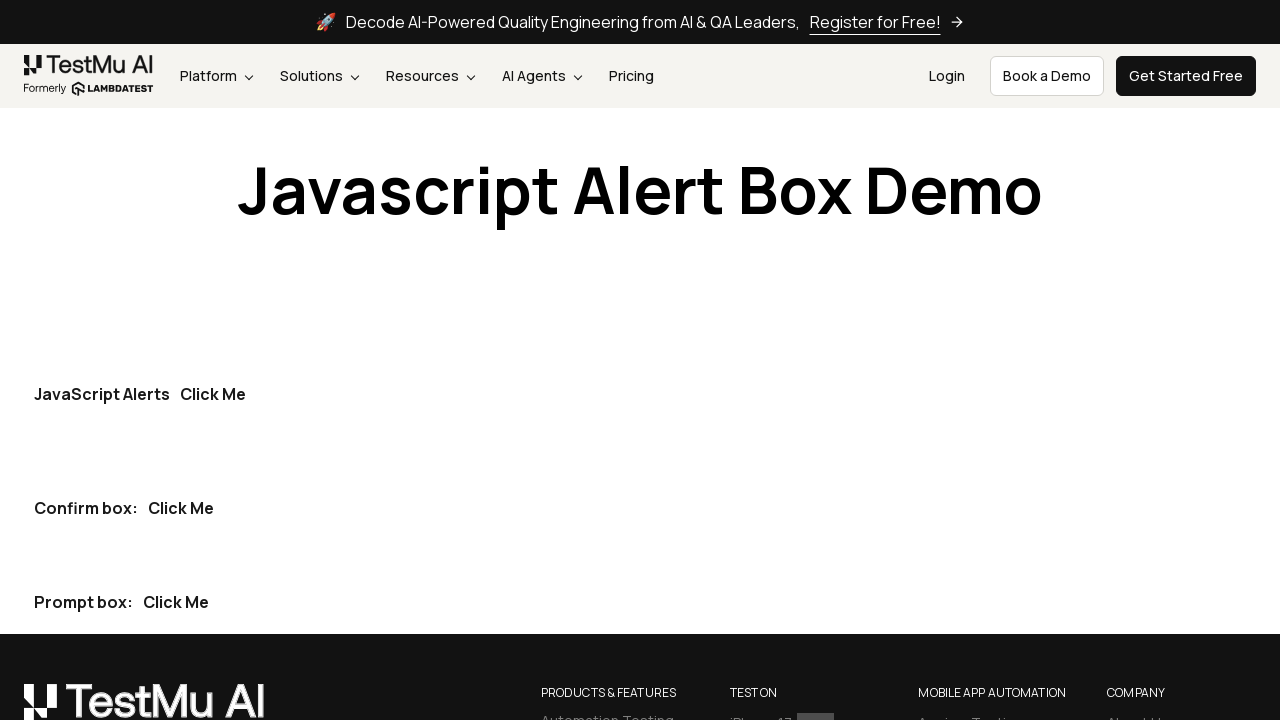

Set up dialog handler to automatically accept alerts
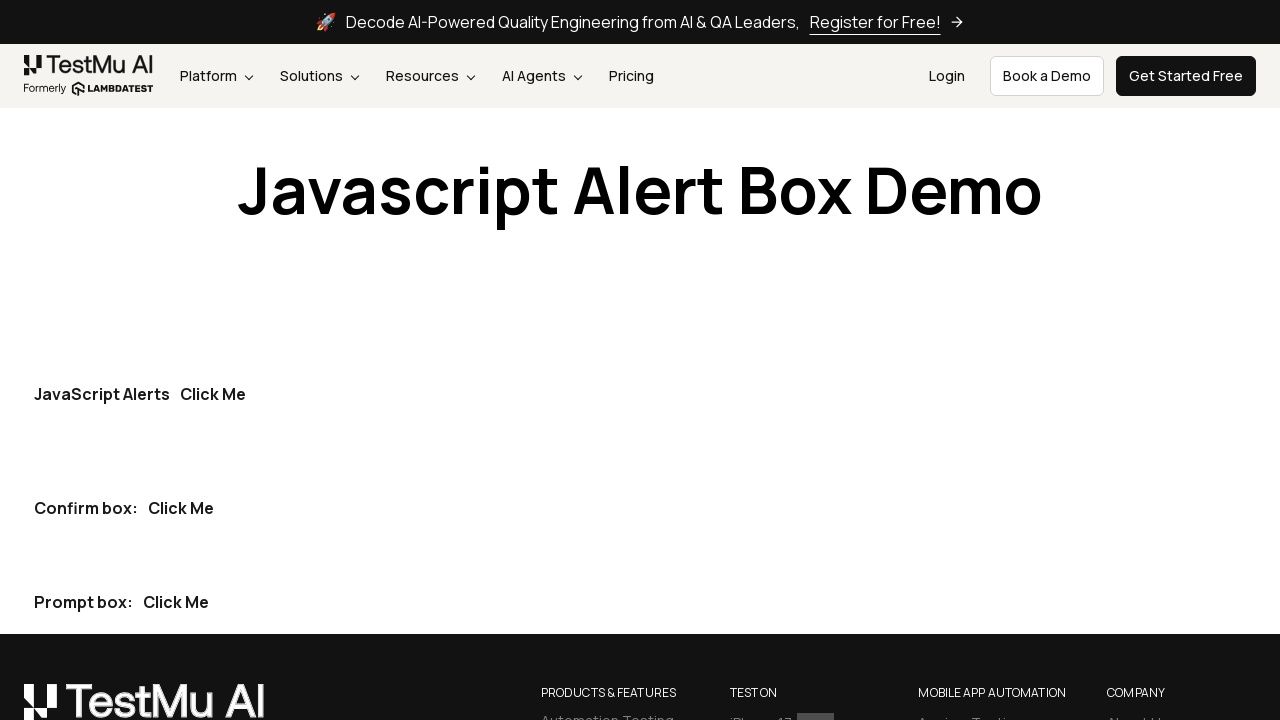

Clicked the second 'Click Me' button to trigger confirmation dialog at (181, 508) on button:has-text('Click Me') >> nth=1
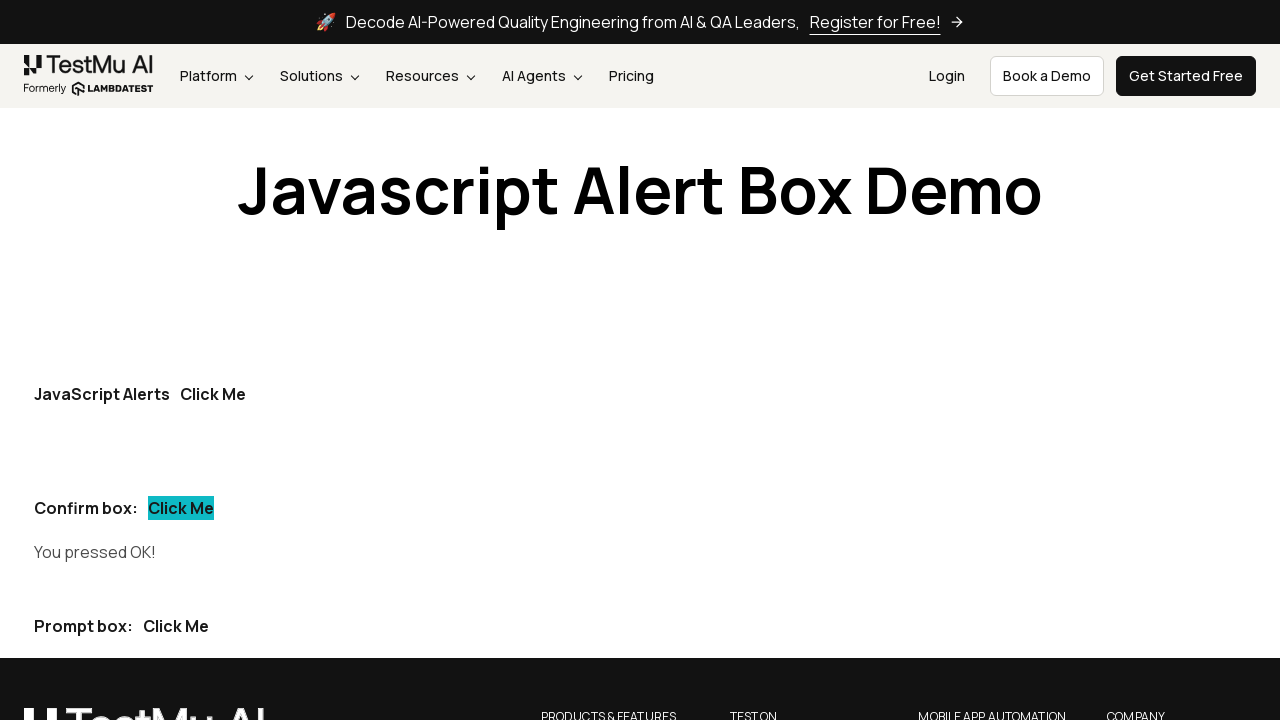

Verified that confirmation dialog was accepted with 'You pressed OK!' message
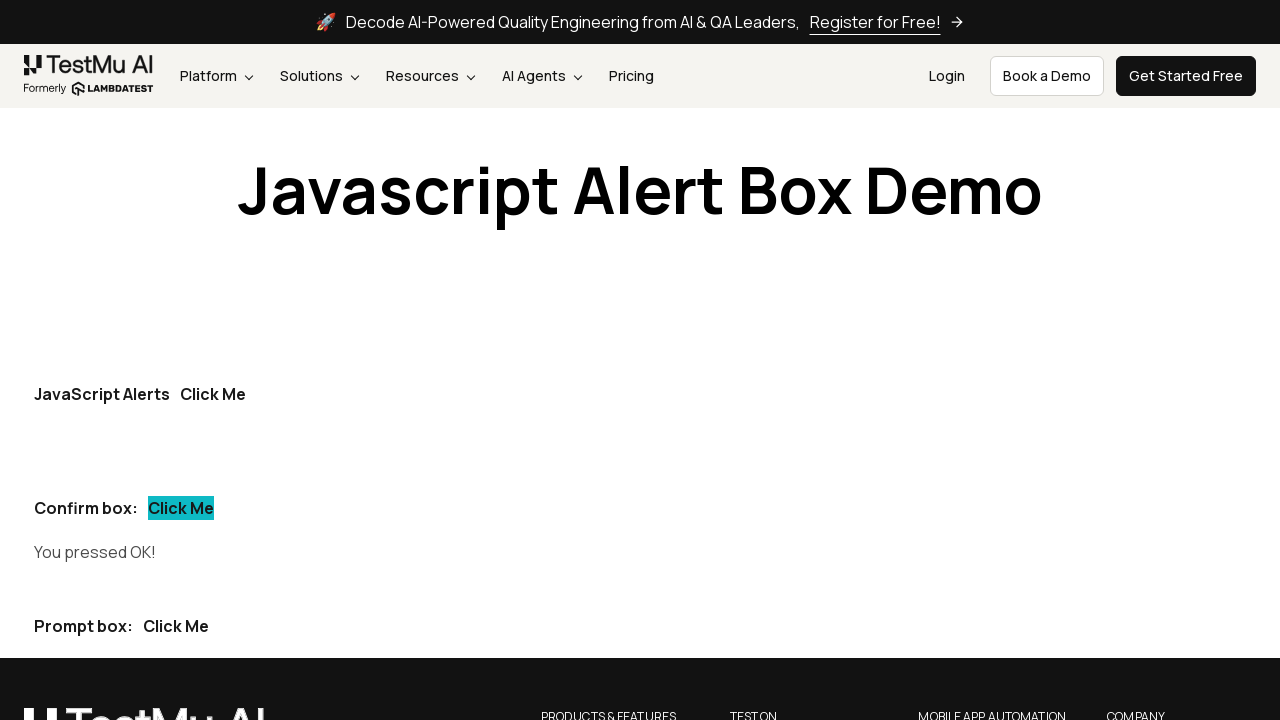

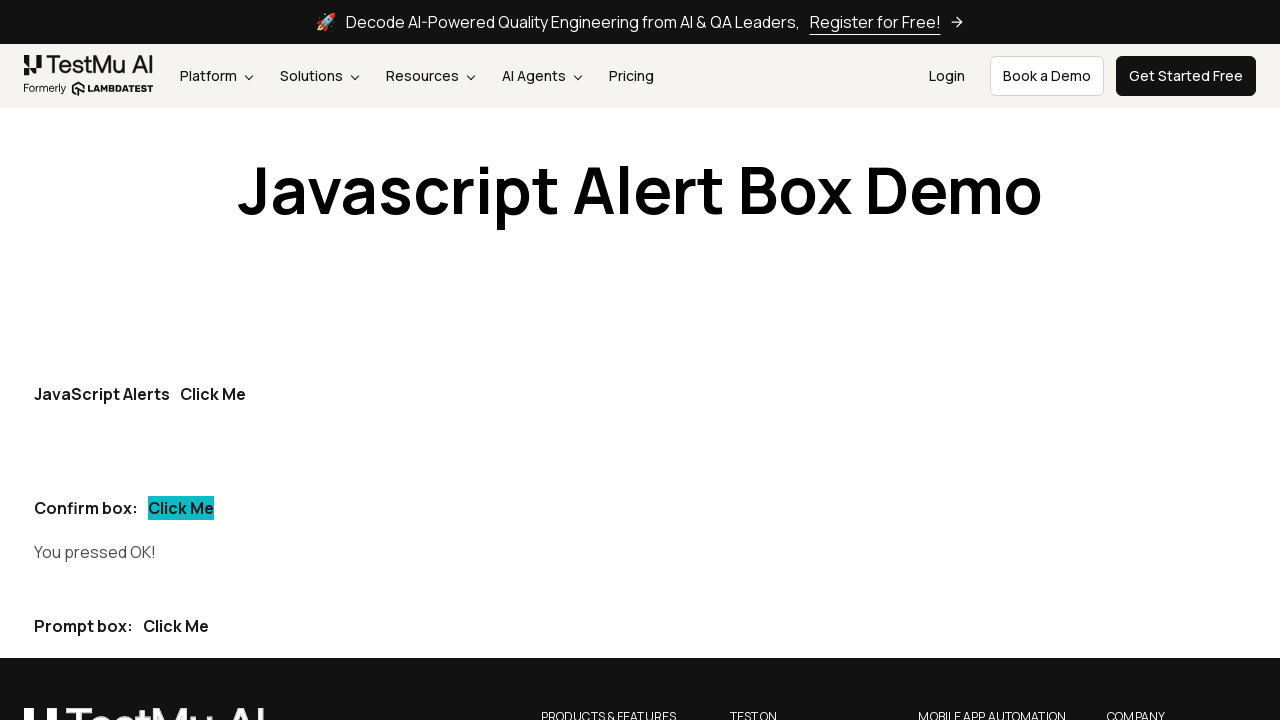